Tests the timed alert button which displays an alert after a 5-second delay, then accepts the alert.

Starting URL: https://demoqa.com/alerts

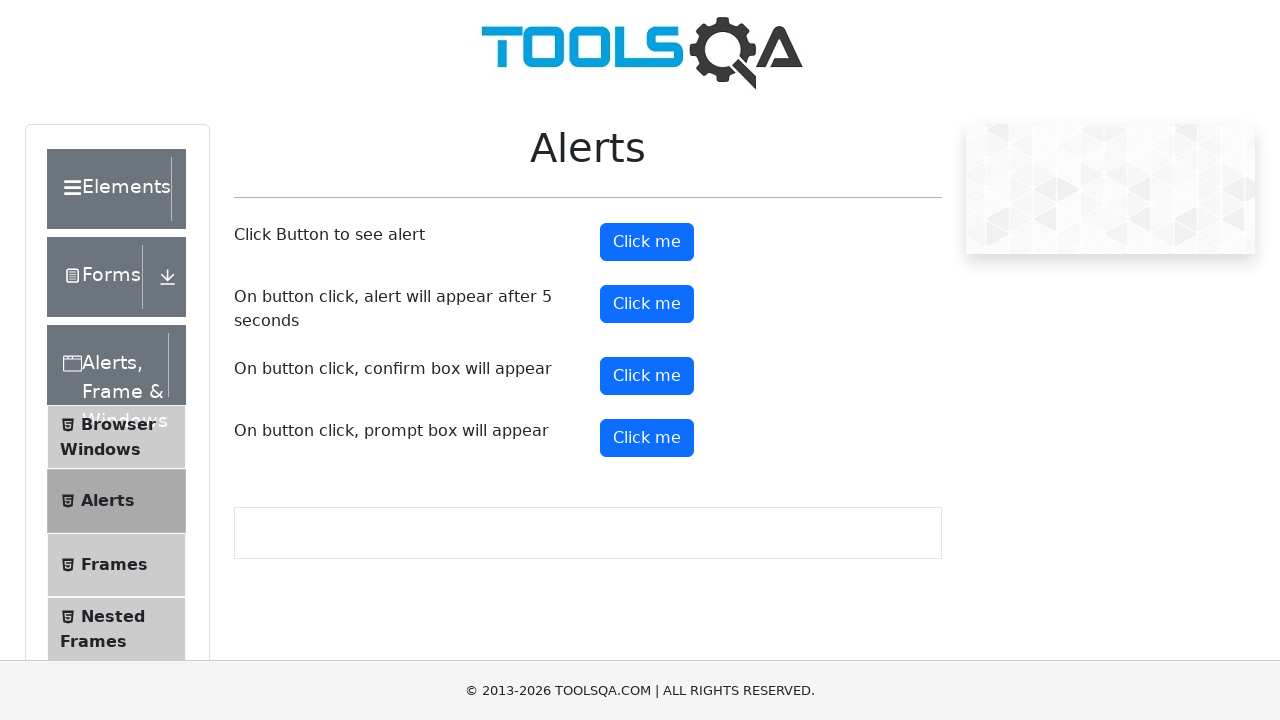

Set up dialog handler to automatically accept alerts
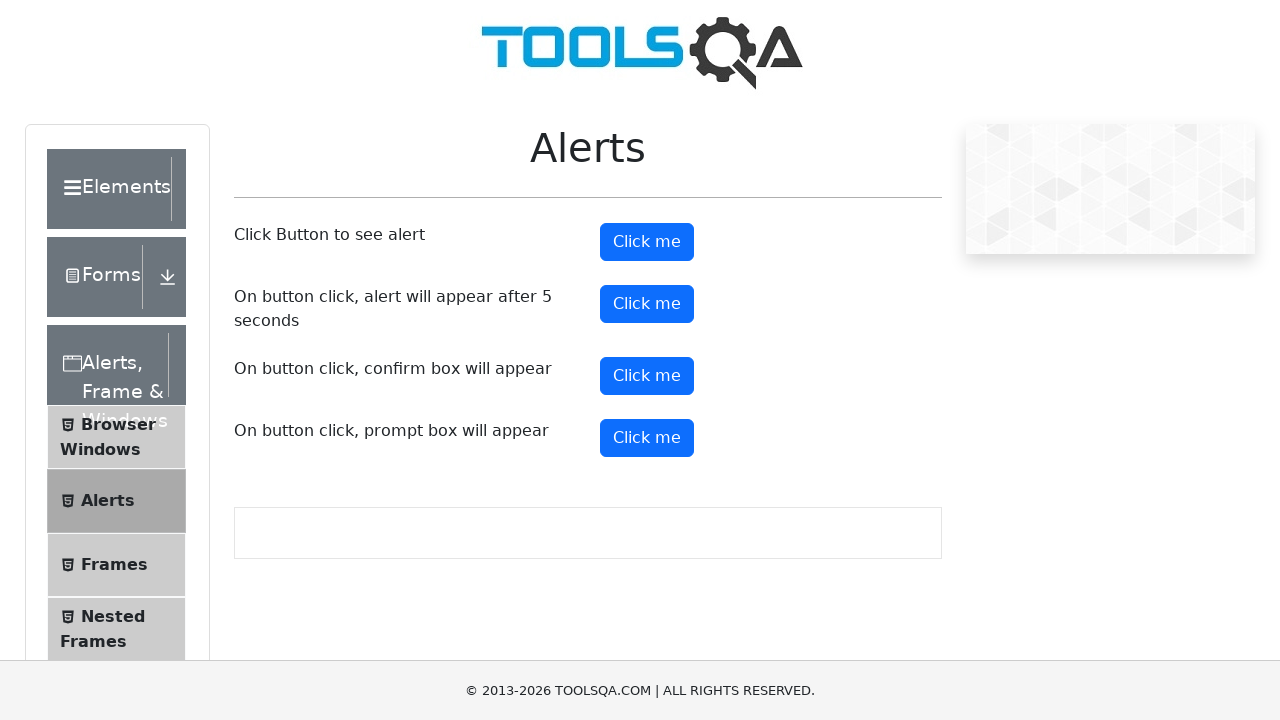

Clicked the timed alert button at (647, 304) on button#timerAlertButton.btn.btn-primary
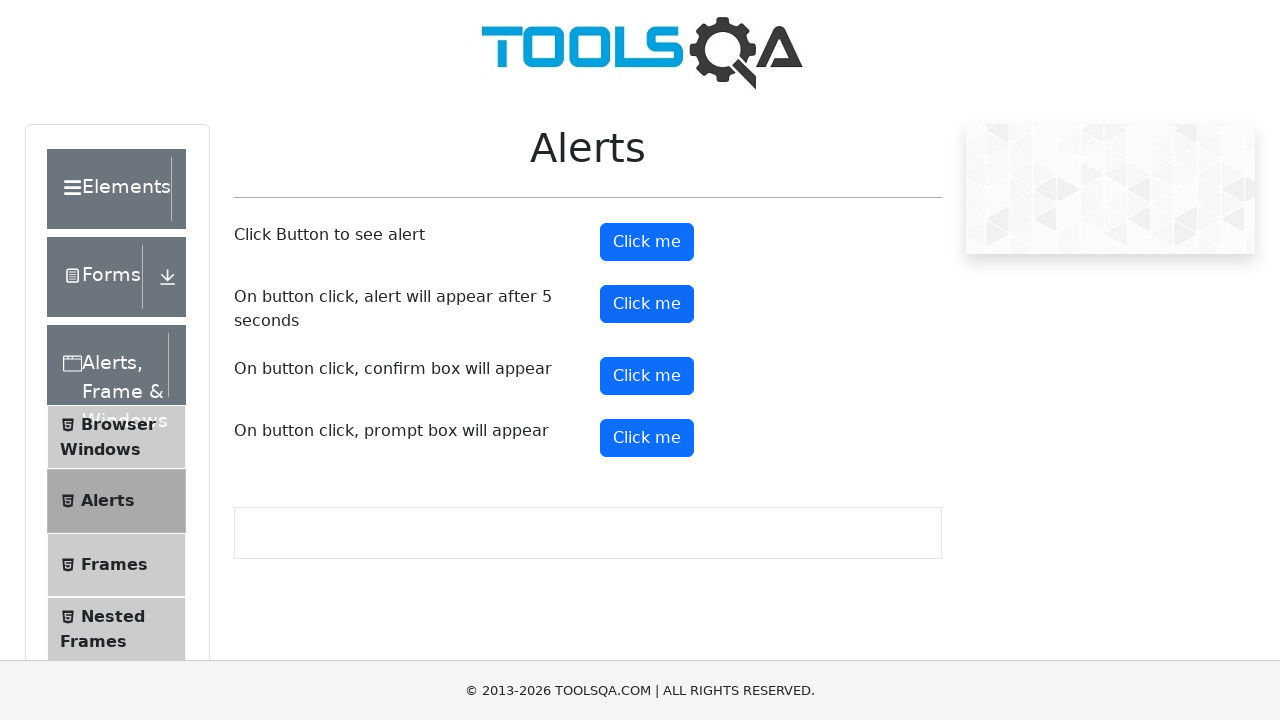

Waited 6 seconds for the timed alert to appear and be automatically accepted
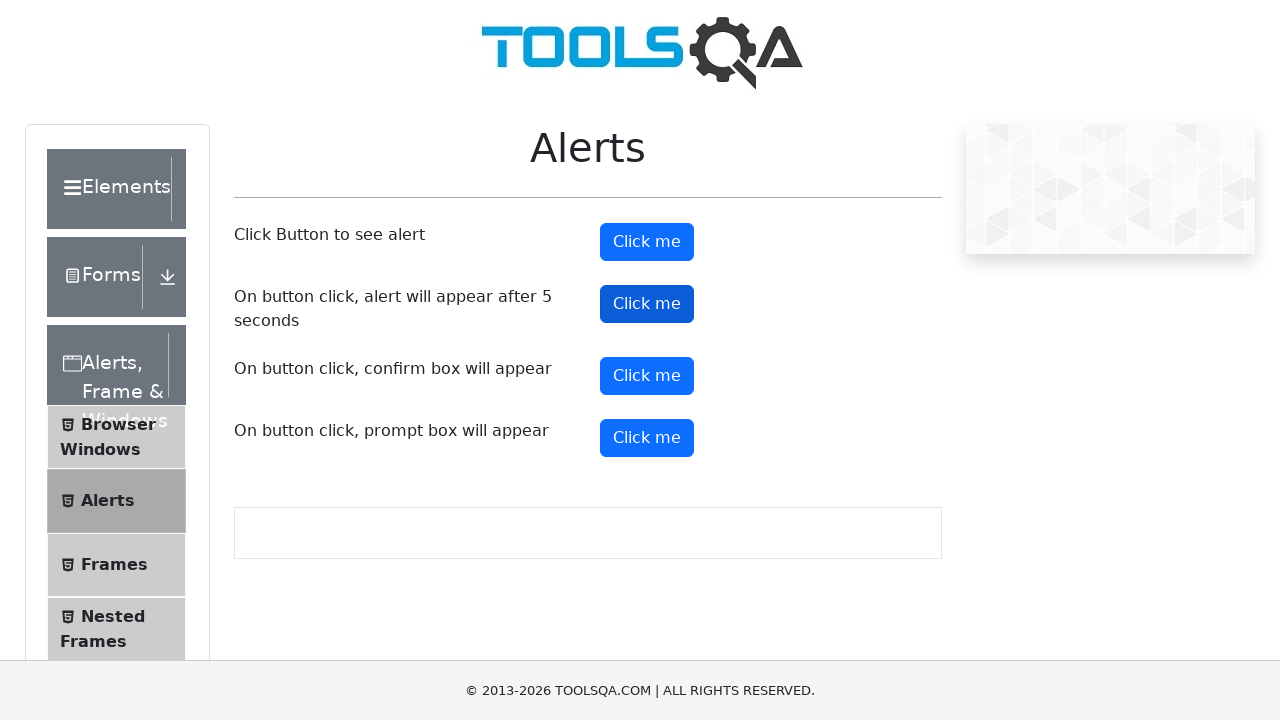

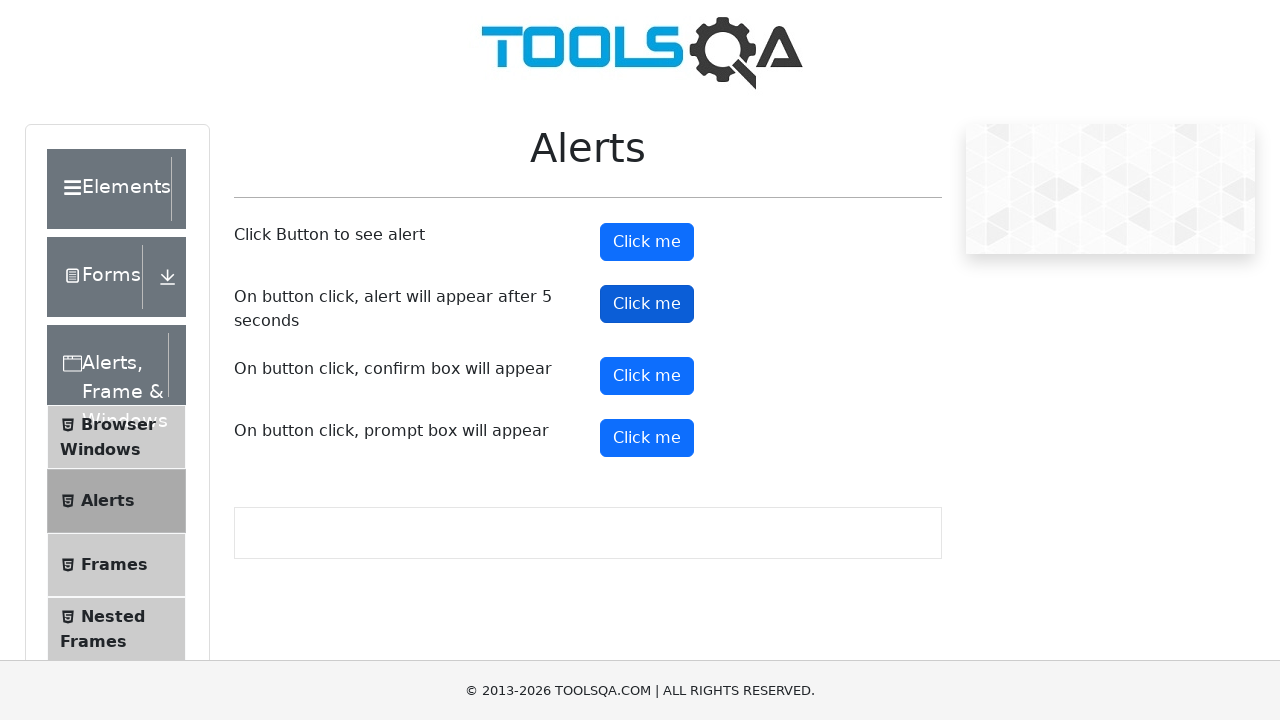